Navigates to a practice page, scrolls down by 600 pixels, and captures a screenshot

Starting URL: https://vctcpune.com/selenium/practice.html

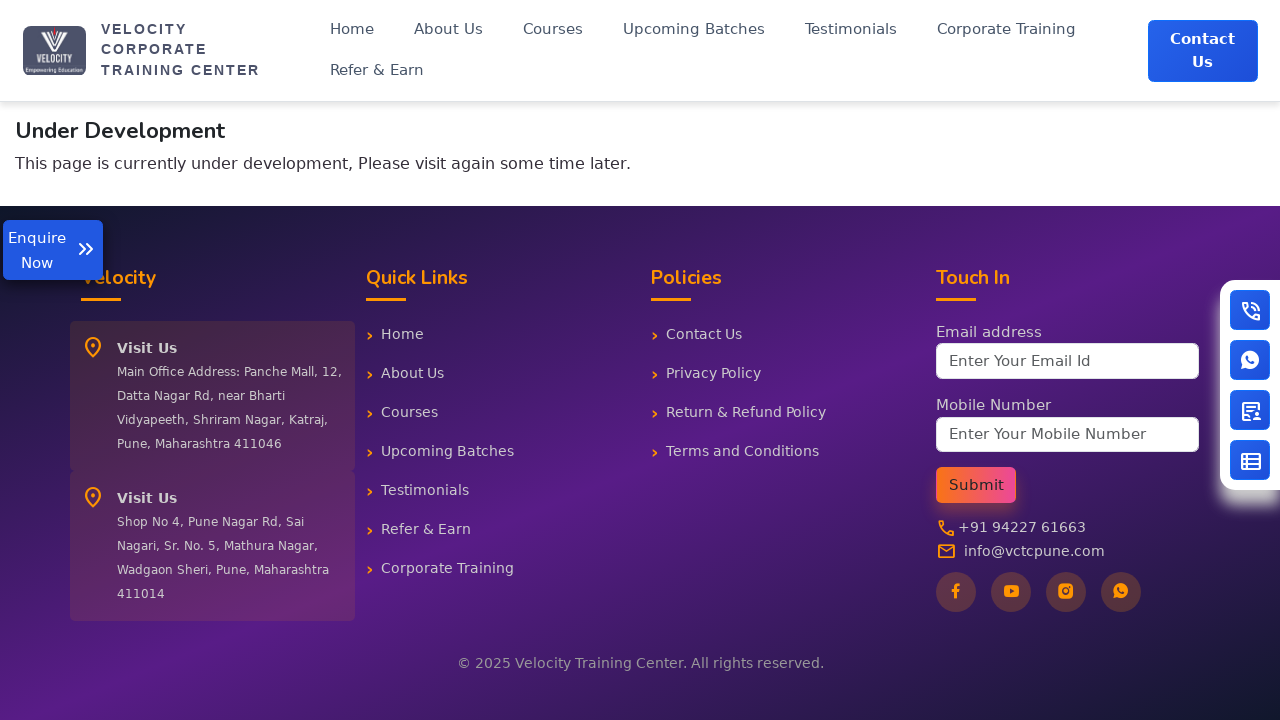

Navigated to practice page
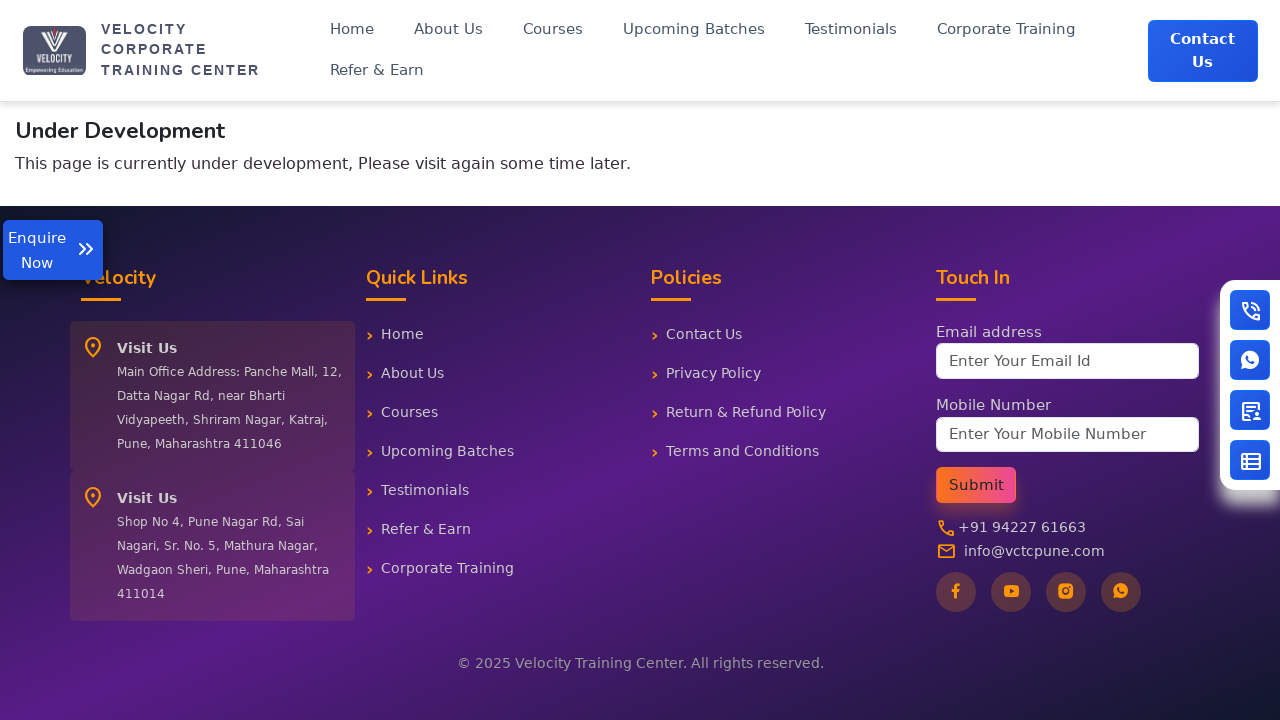

Scrolled down by 600 pixels
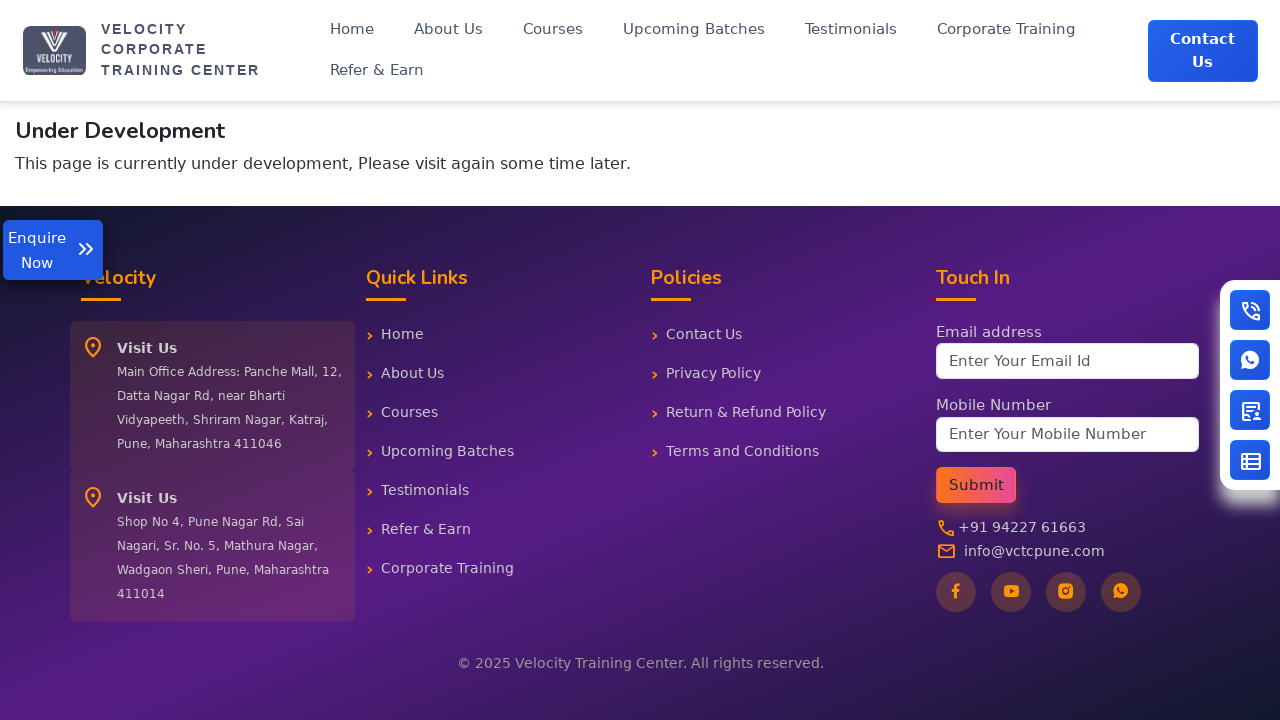

Waited for scroll to complete
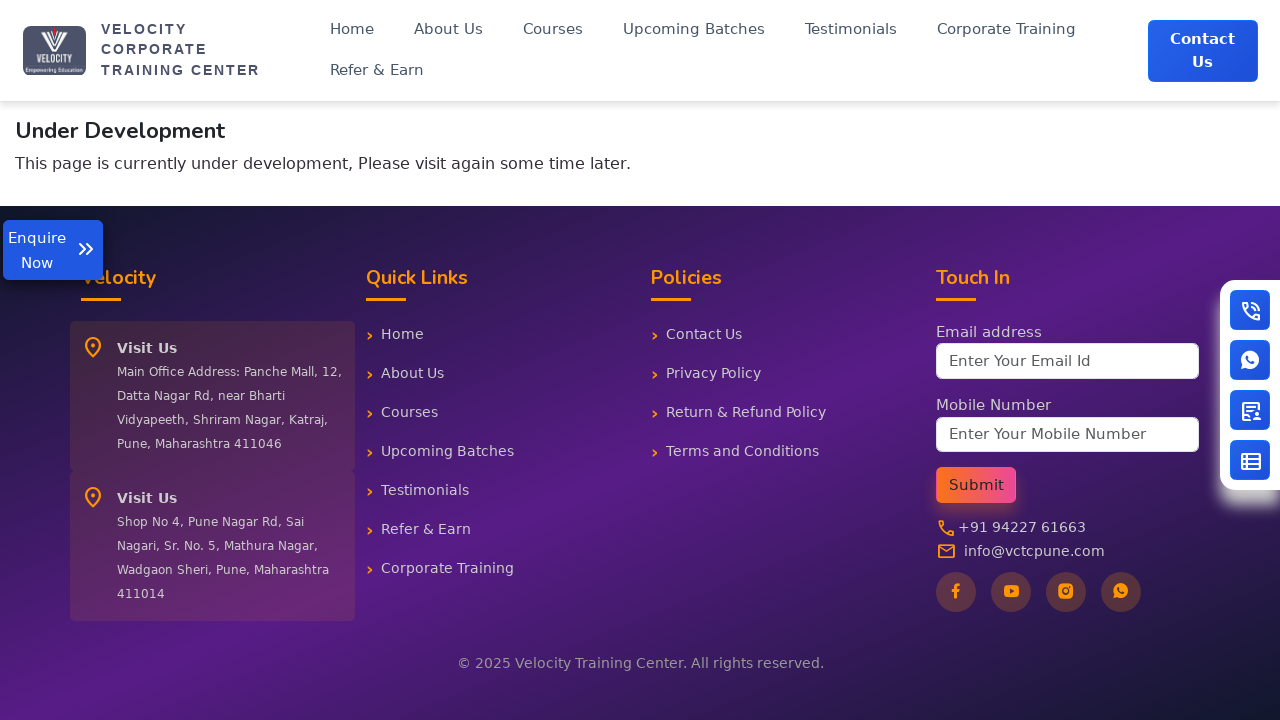

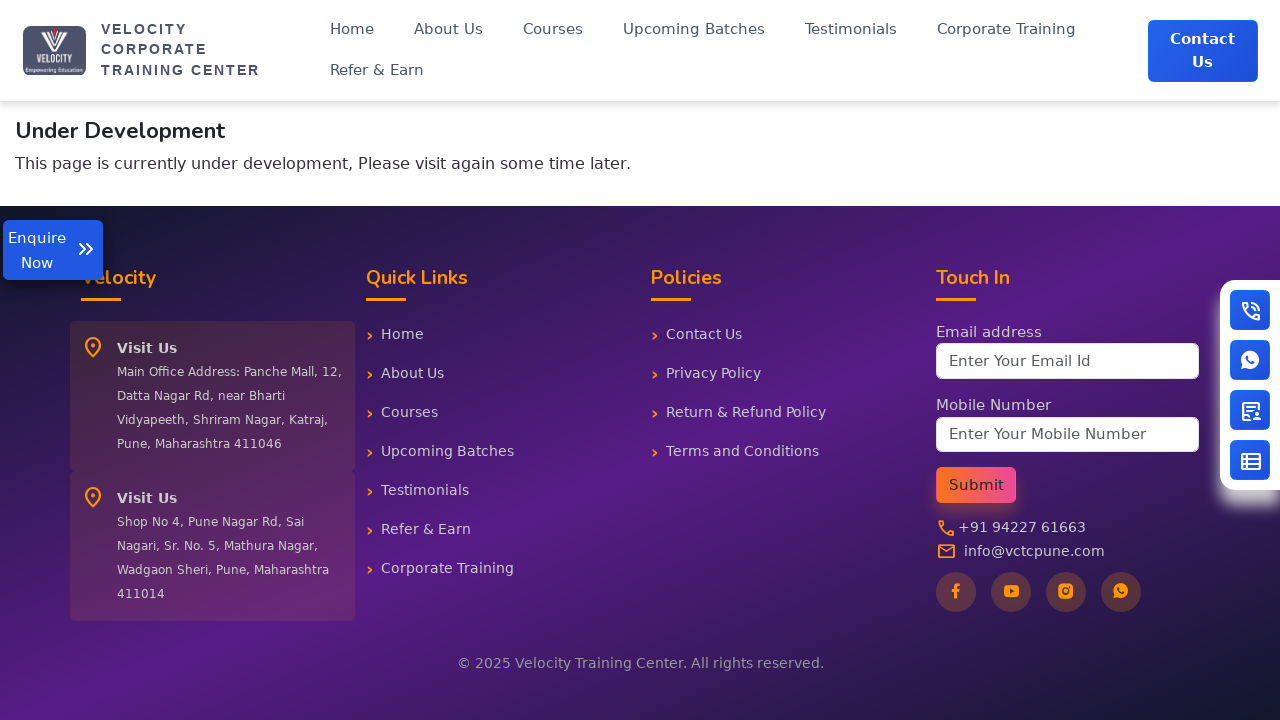